Tests a prompt JavaScript alert by clicking the third button, entering text, and accepting the alert

Starting URL: https://the-internet.herokuapp.com/javascript_alerts

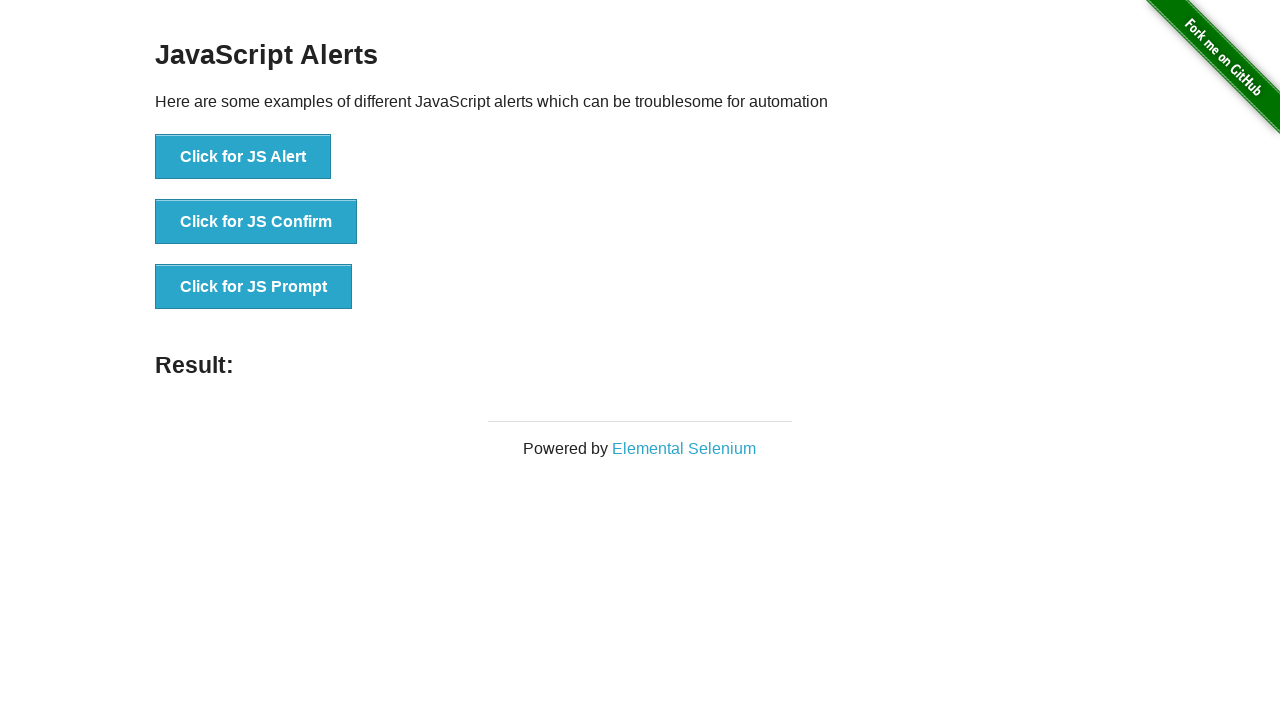

Set up dialog handler for prompt alert
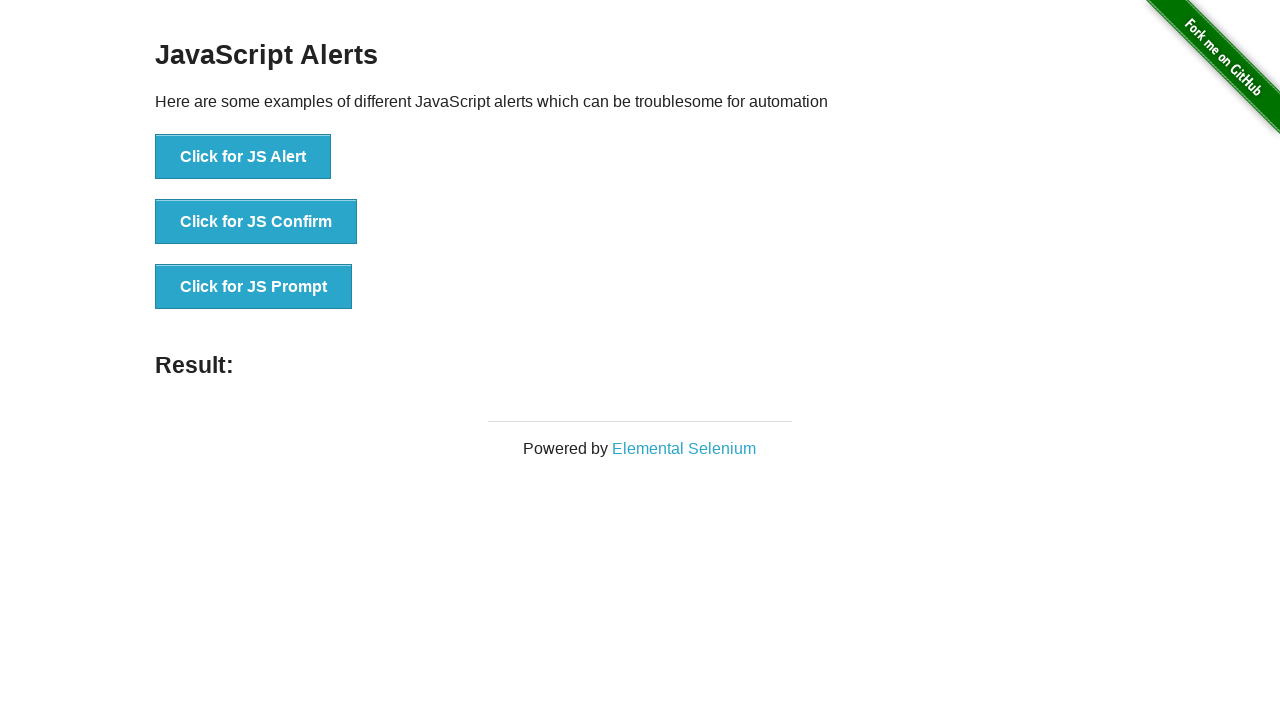

Clicked the third button to trigger prompt alert at (254, 287) on xpath=.//*[@id='content']/div/ul/li[3]/button
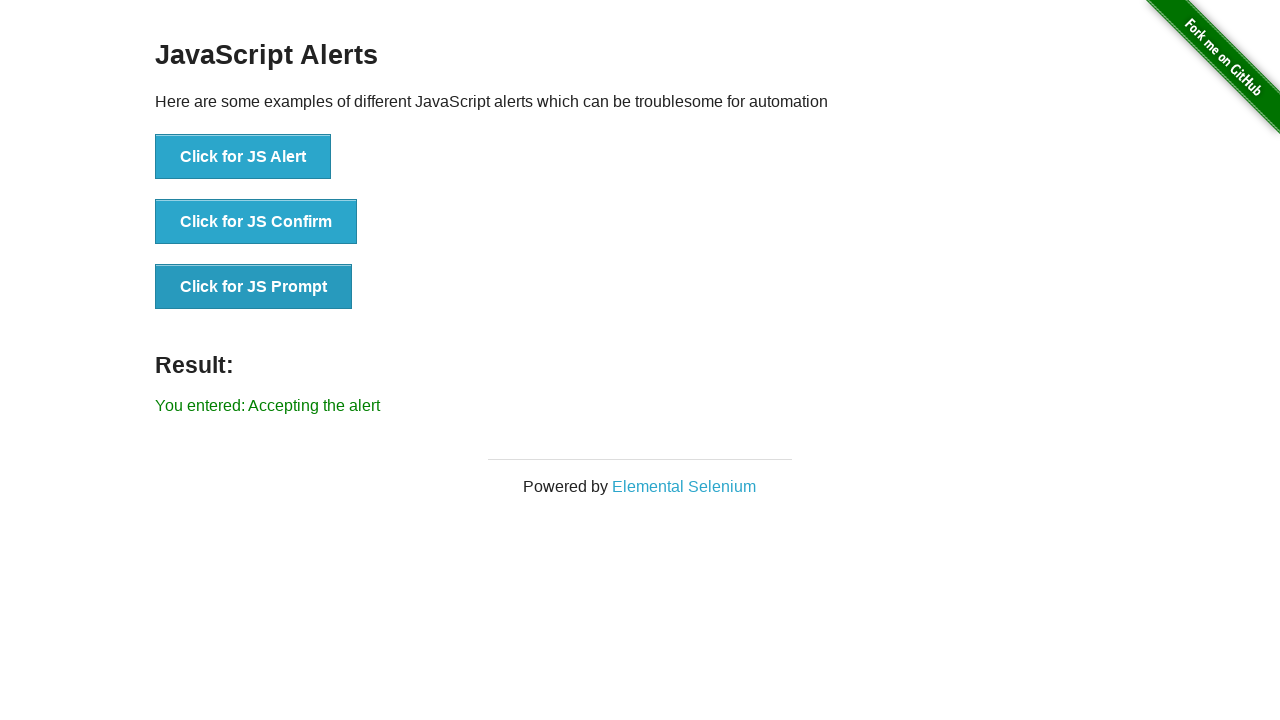

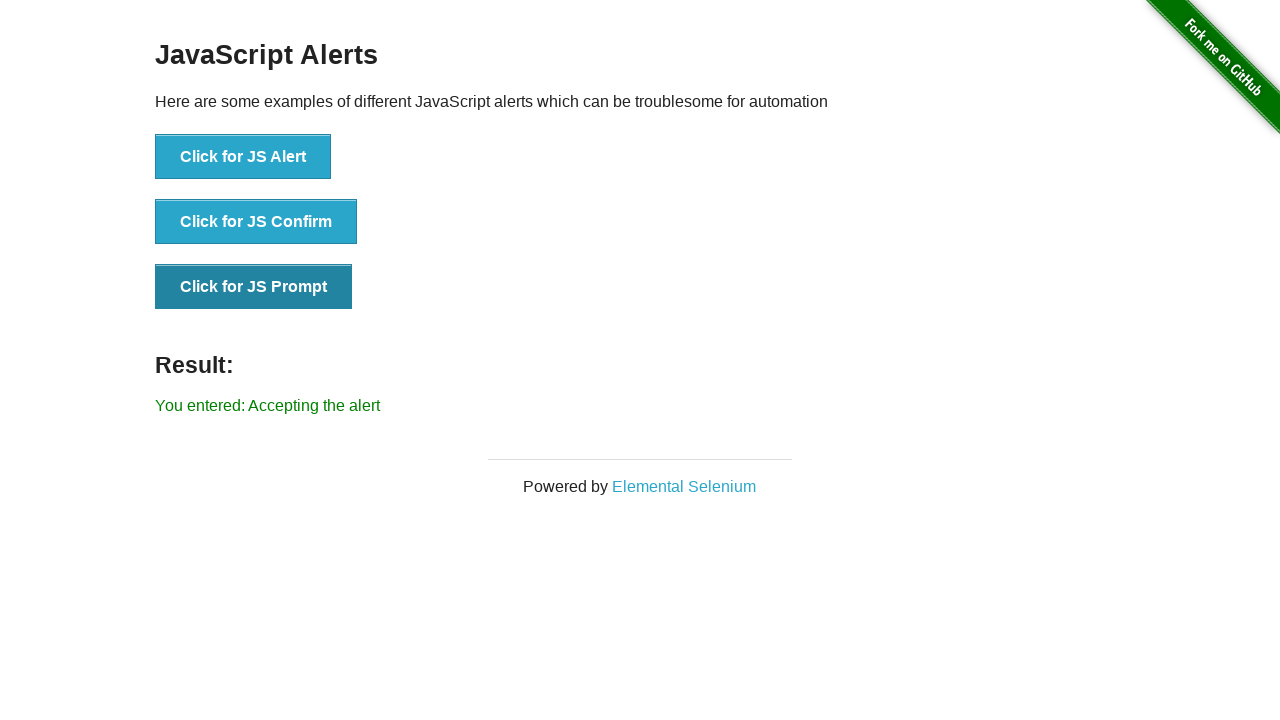